Tests adding multiple products to cart by searching for specific product names and clicking their add to cart buttons

Starting URL: https://rahulshettyacademy.com/seleniumPractise/

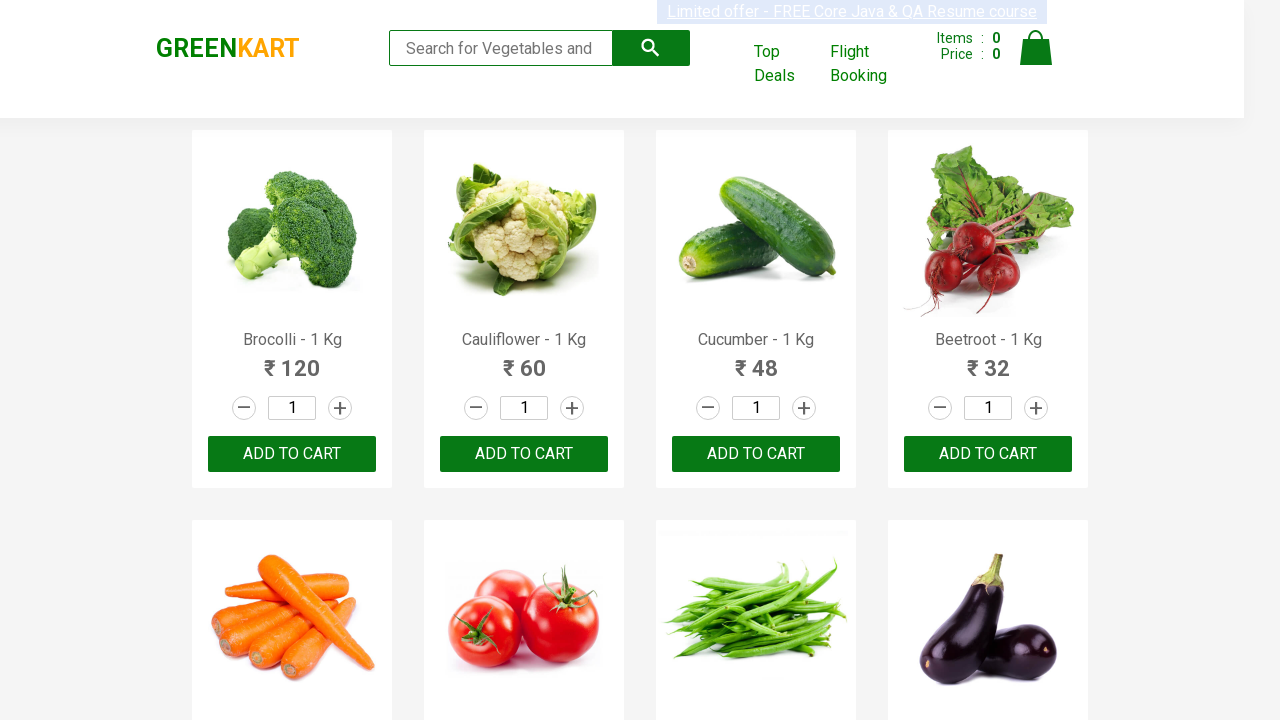

Waited for product list to load
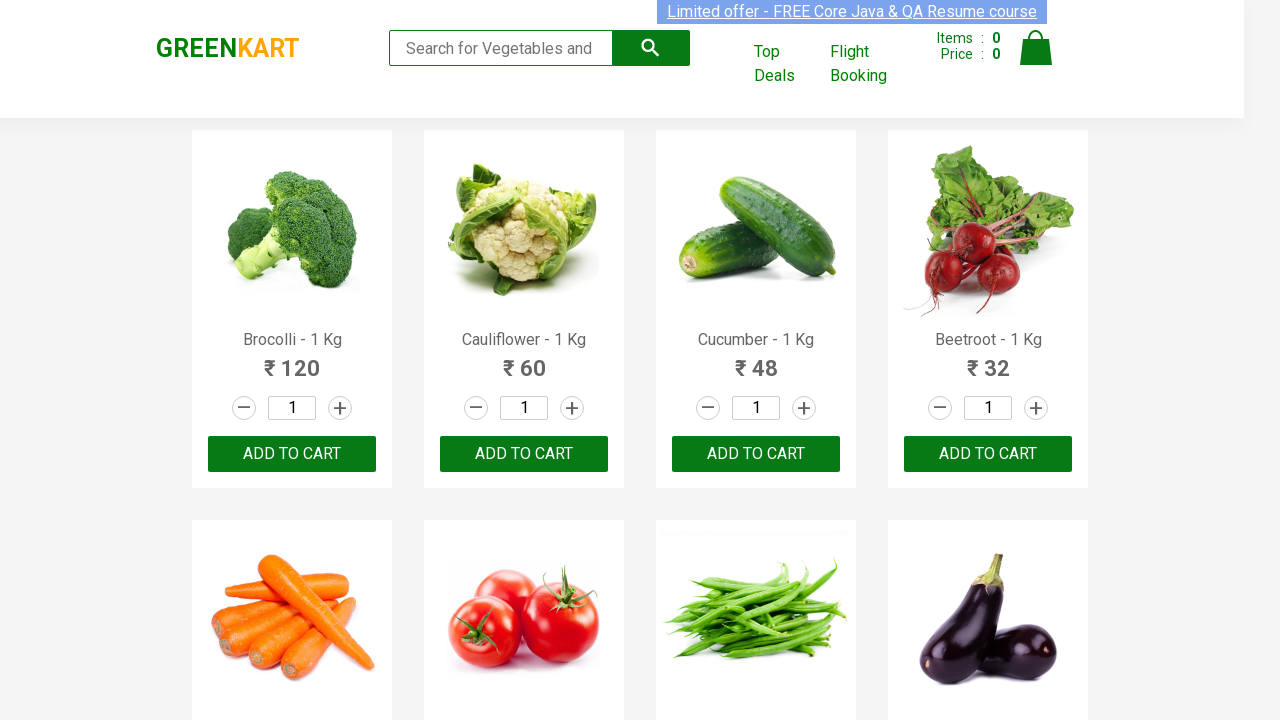

Retrieved all product elements from page
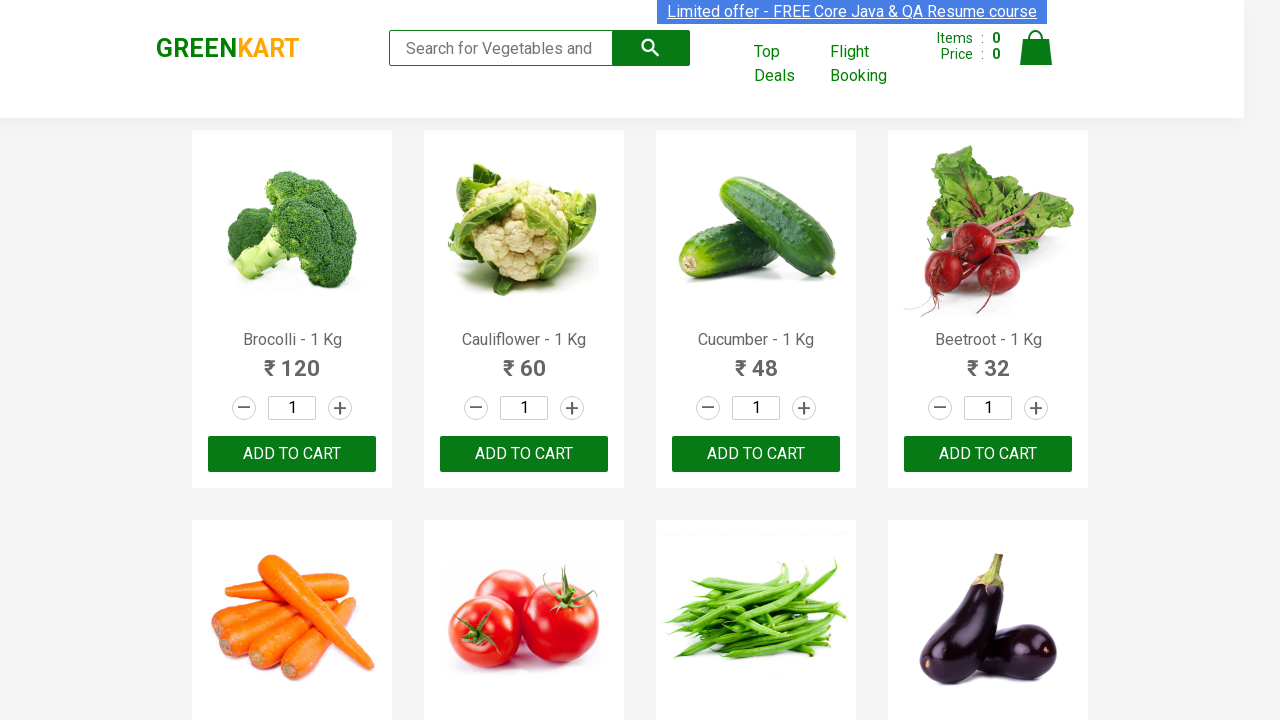

Added 'Brocolli' to cart at (292, 454) on xpath=//div[@class='product-action']/button >> nth=0
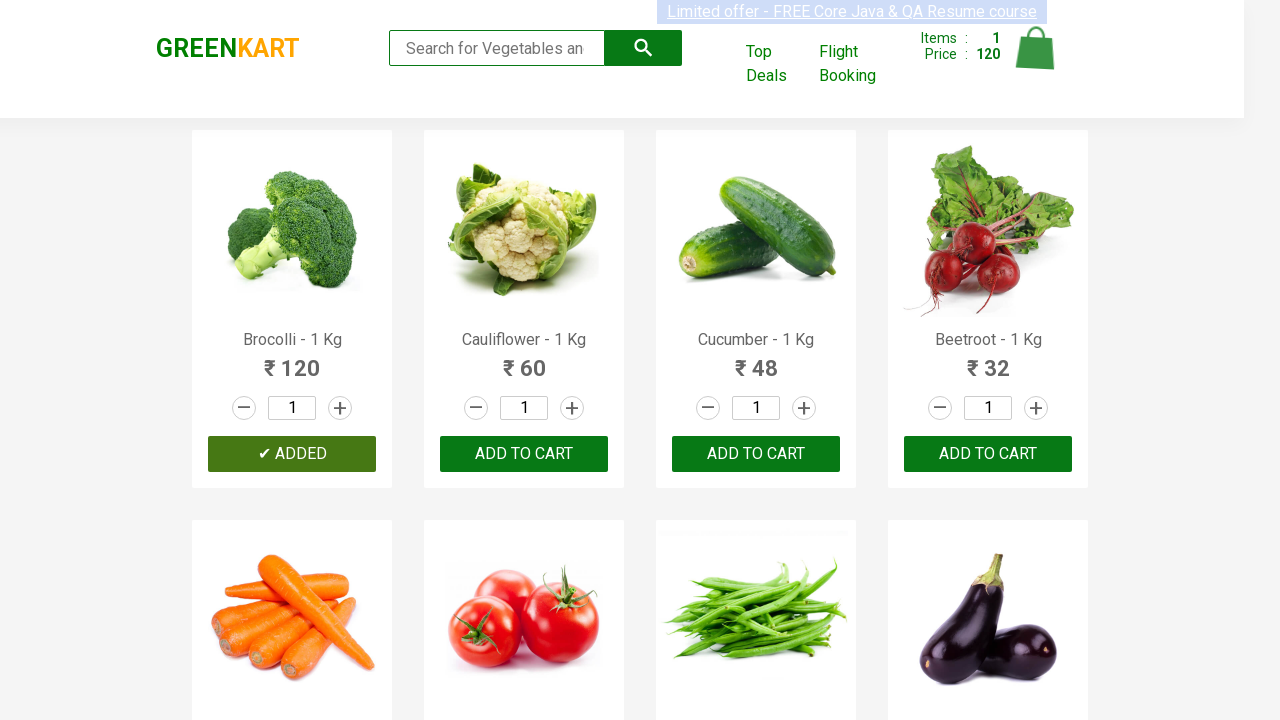

Added 'Cucumber' to cart at (756, 454) on xpath=//div[@class='product-action']/button >> nth=2
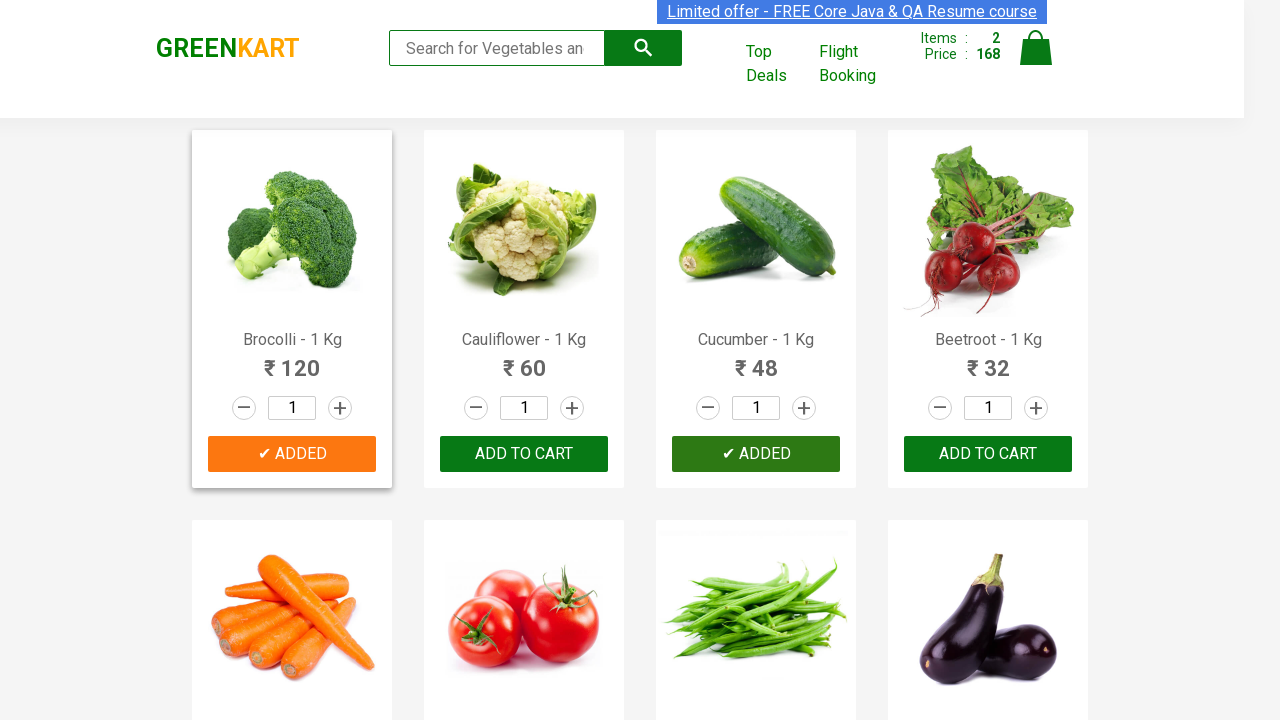

Waited for cart to update after first batch of additions
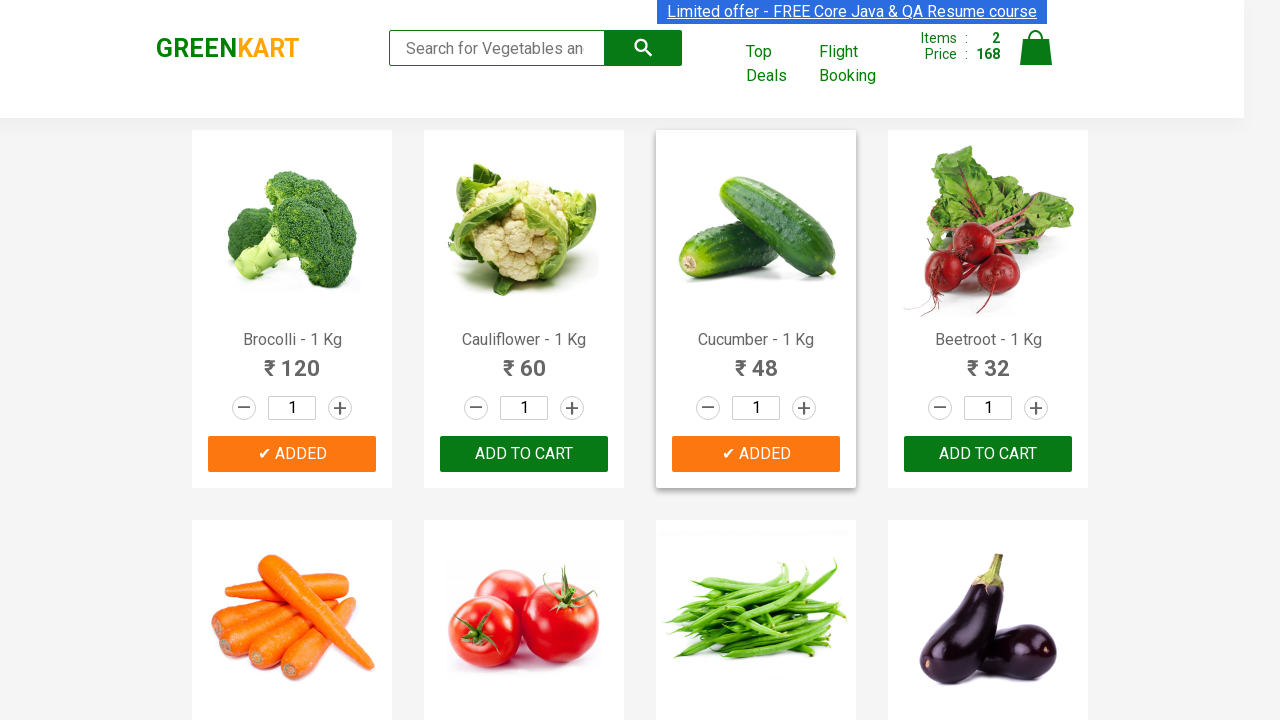

Retrieved all product elements again for second batch
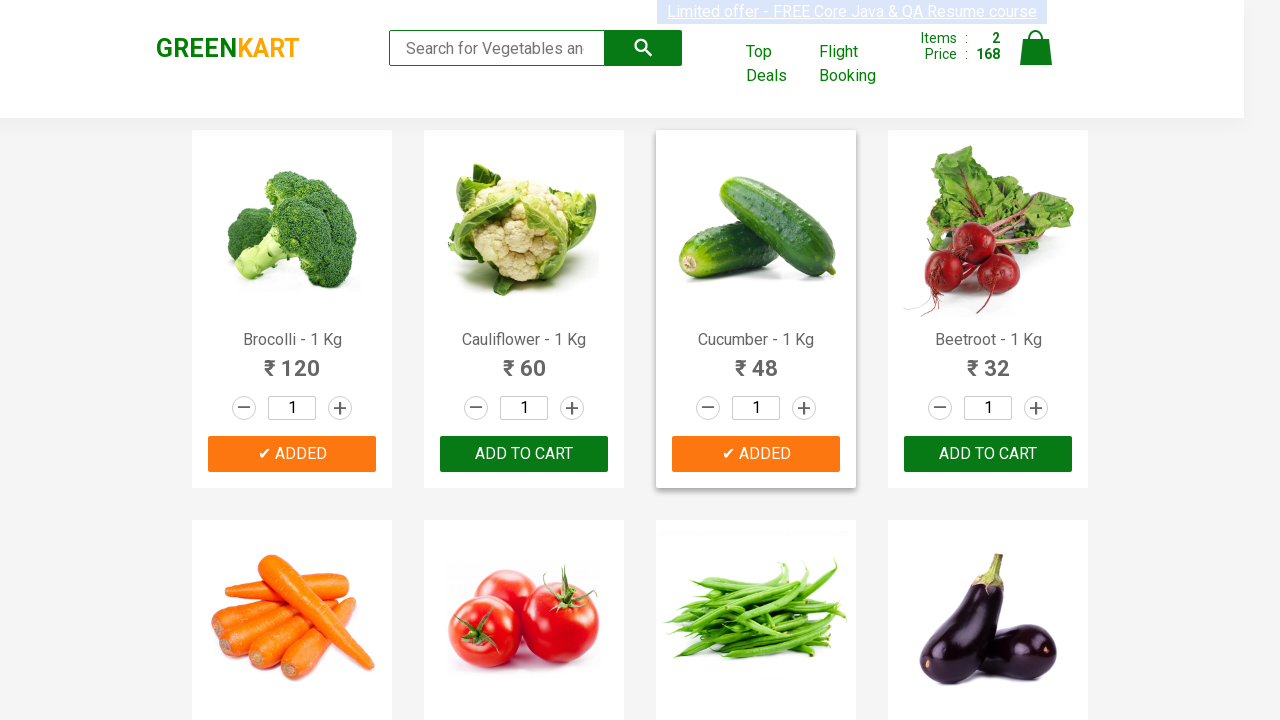

Added 'Tomato' to cart at (524, 360) on xpath=//div[@class='product-action']/button >> nth=5
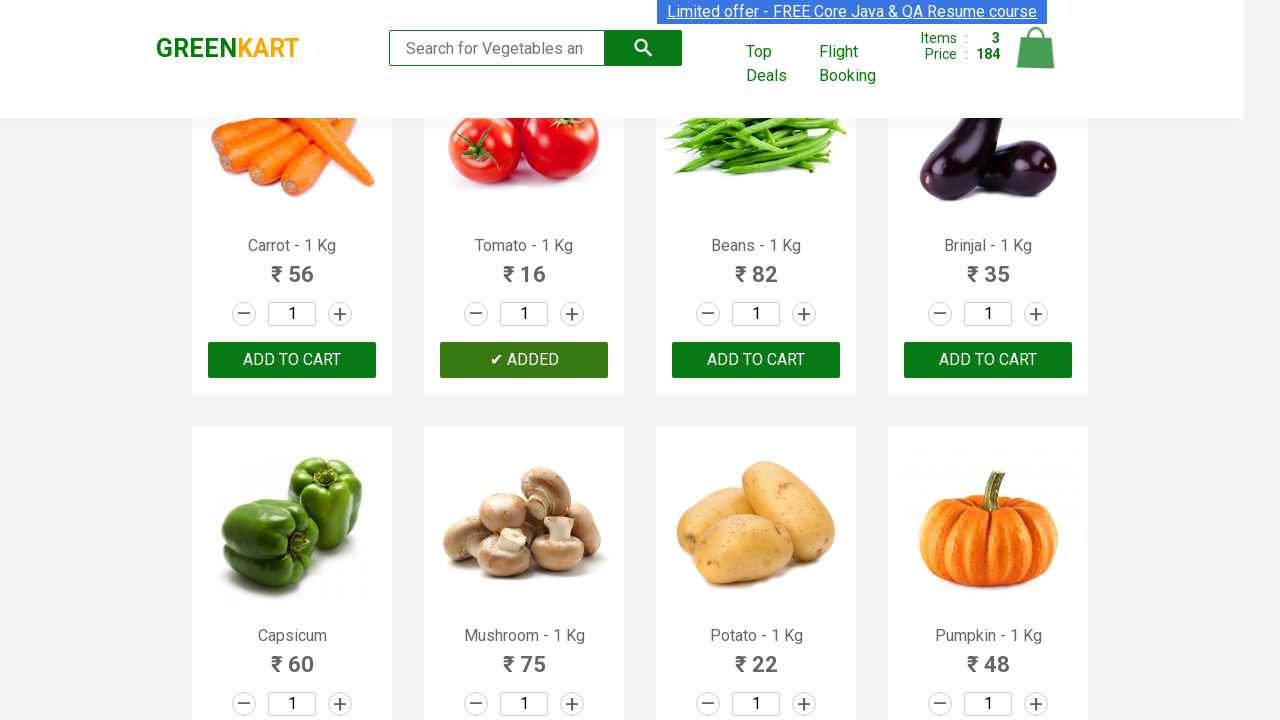

Added 'Beans' to cart at (756, 360) on xpath=//div[@class='product-action']/button >> nth=6
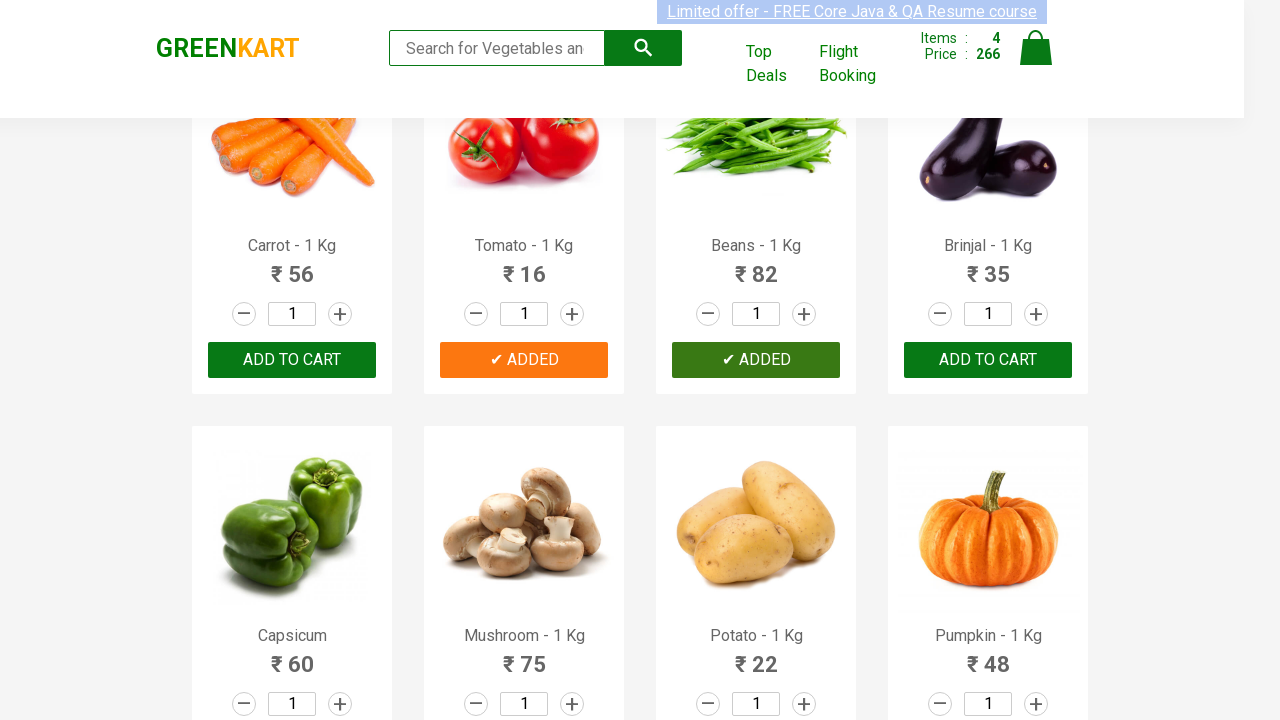

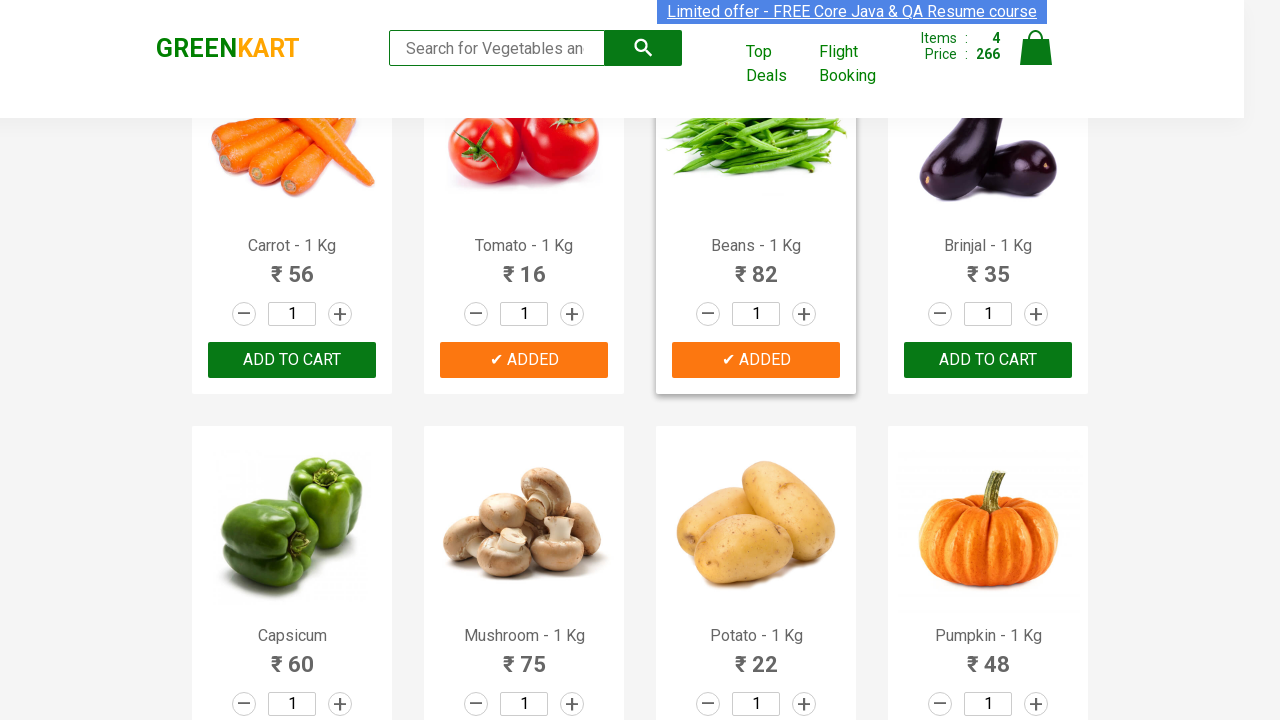